Tests different types of JavaScript alerts (simple alert, confirm dialog, and prompt dialog) by interacting with them - accepting, dismissing, and entering text

Starting URL: https://testpages.herokuapp.com/styled/alerts/alert-test.html

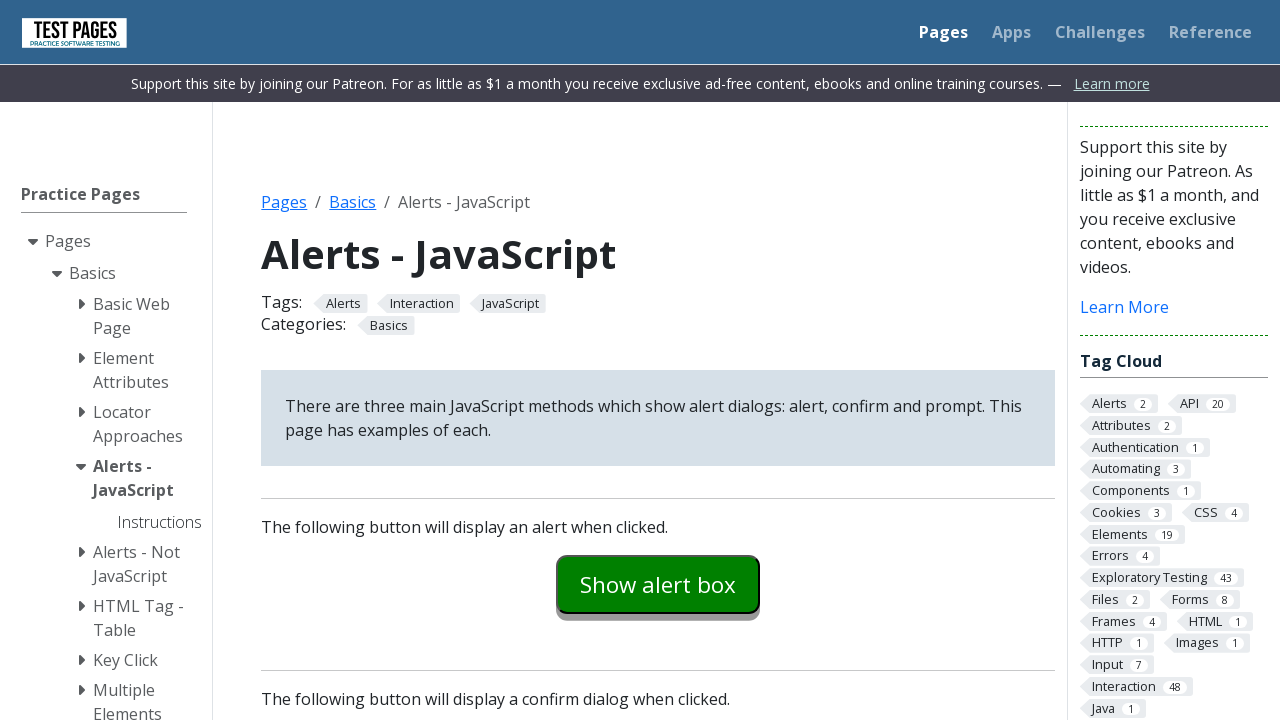

Clicked button to show simple alert at (658, 584) on //*[@id="alertexamples"]
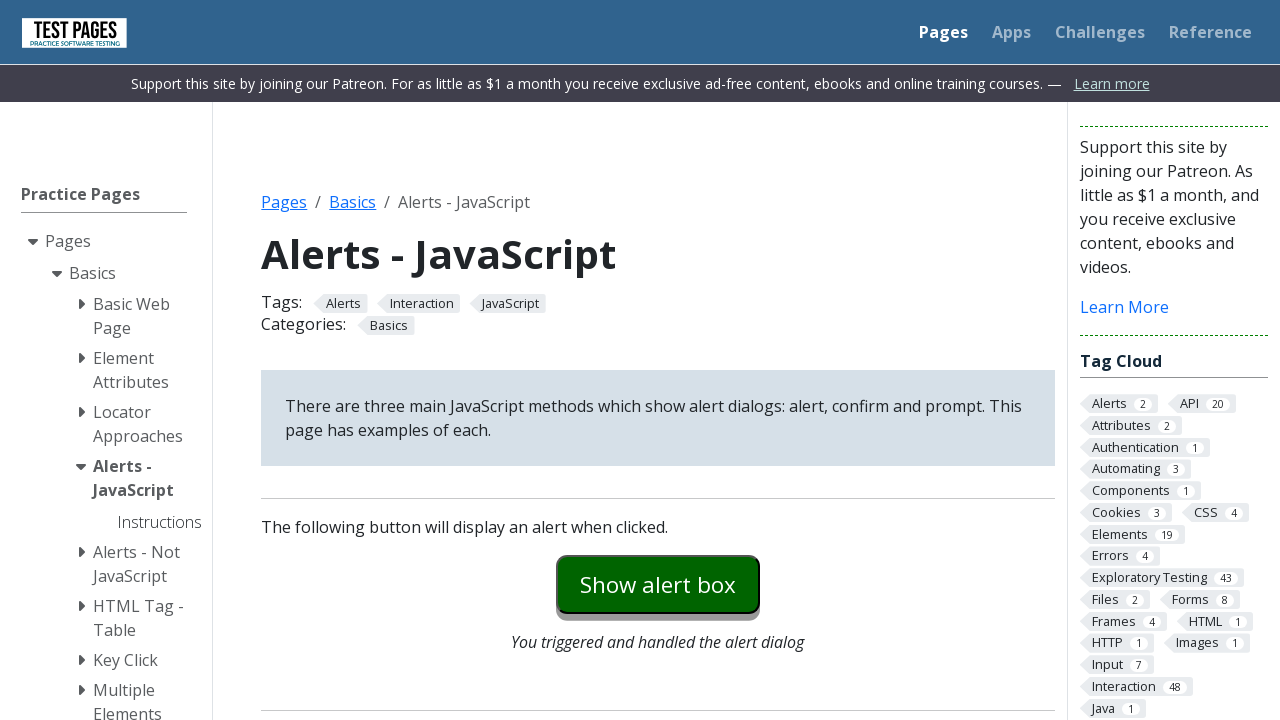

Set up handler to accept alert dialog
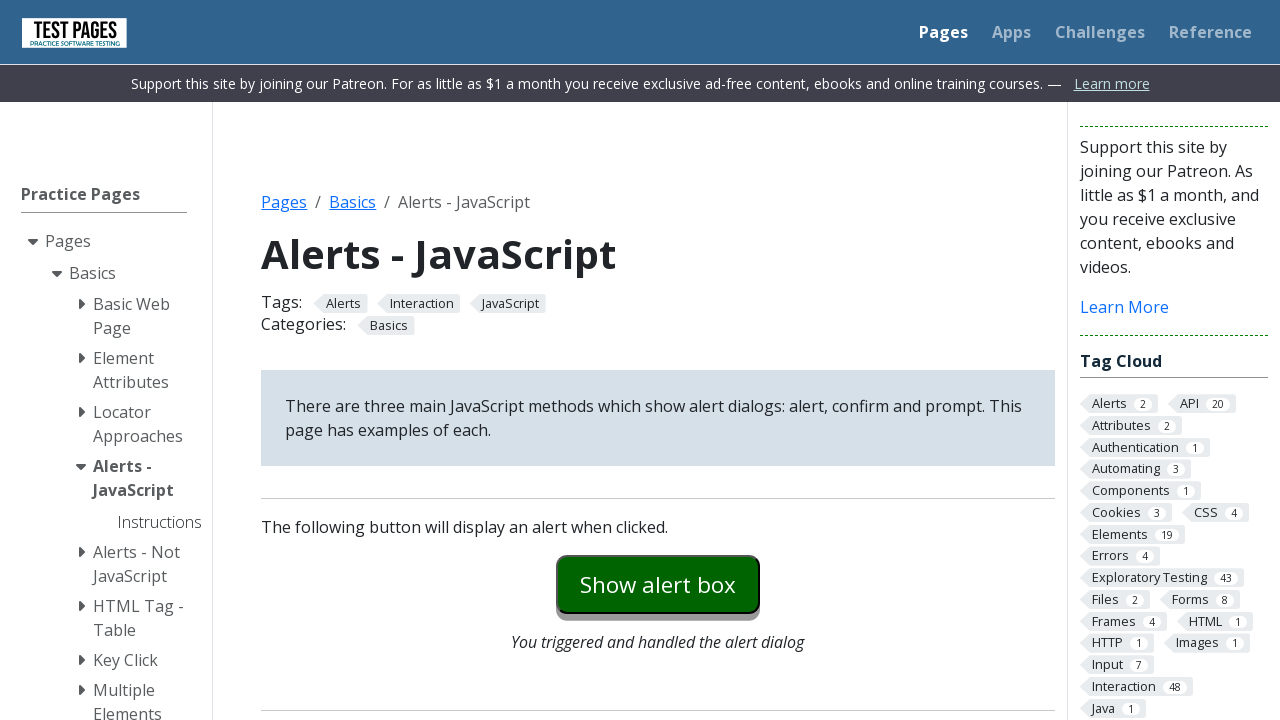

Waited 500ms for UI update after accepting alert
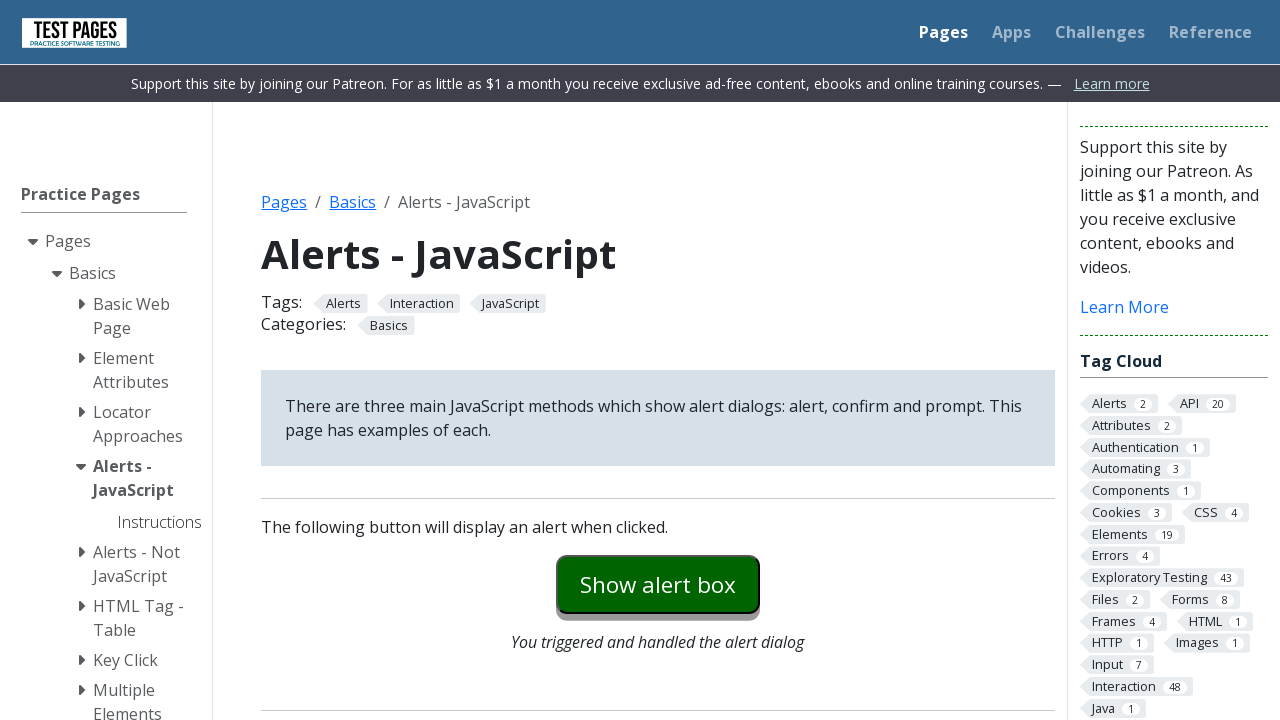

Clicked button to show confirm dialog at (658, 360) on //*[@id="confirmexample"]
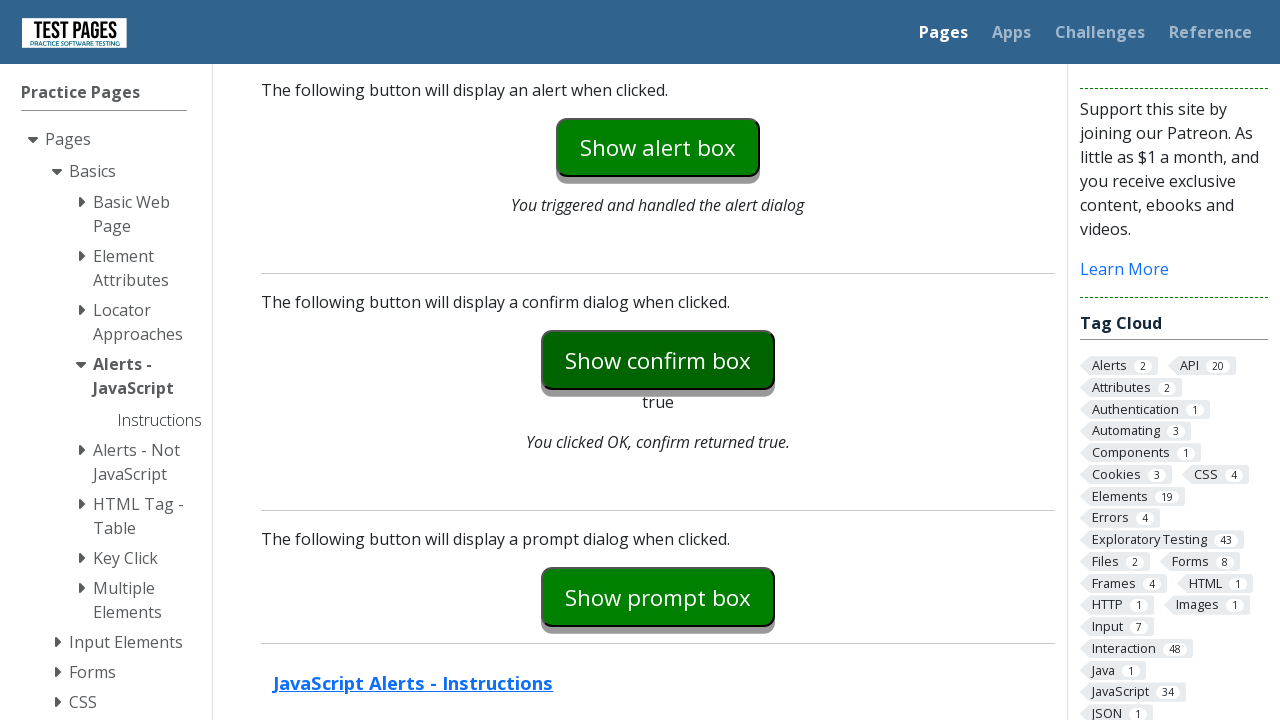

Set up handler to dismiss confirm dialog
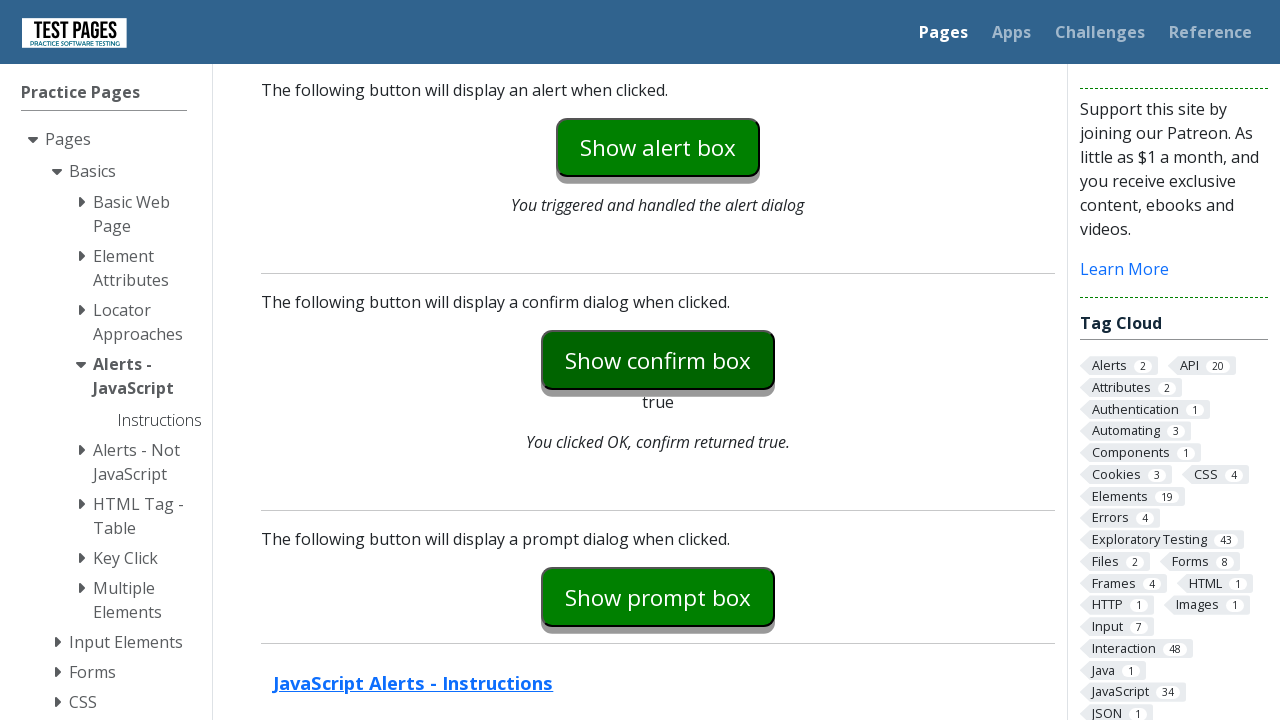

Waited 500ms for UI update after dismissing confirm dialog
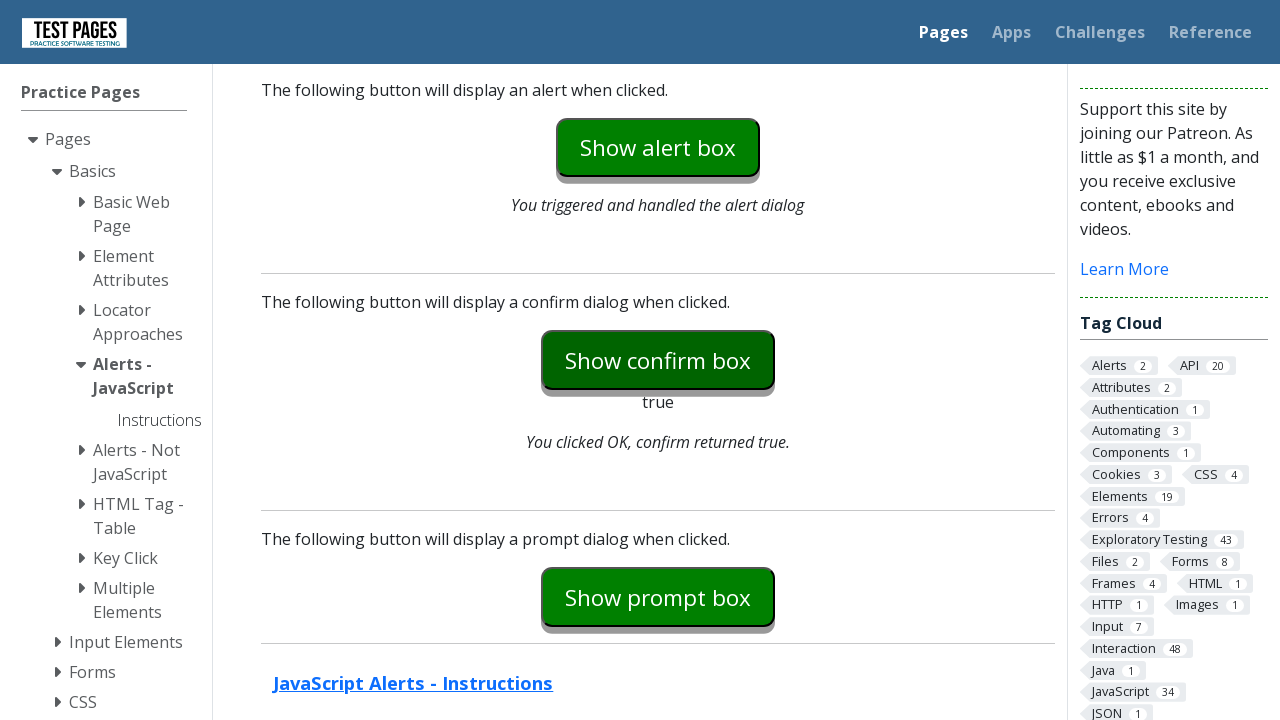

Clicked button to show prompt dialog at (658, 597) on //*[@id="promptexample"]
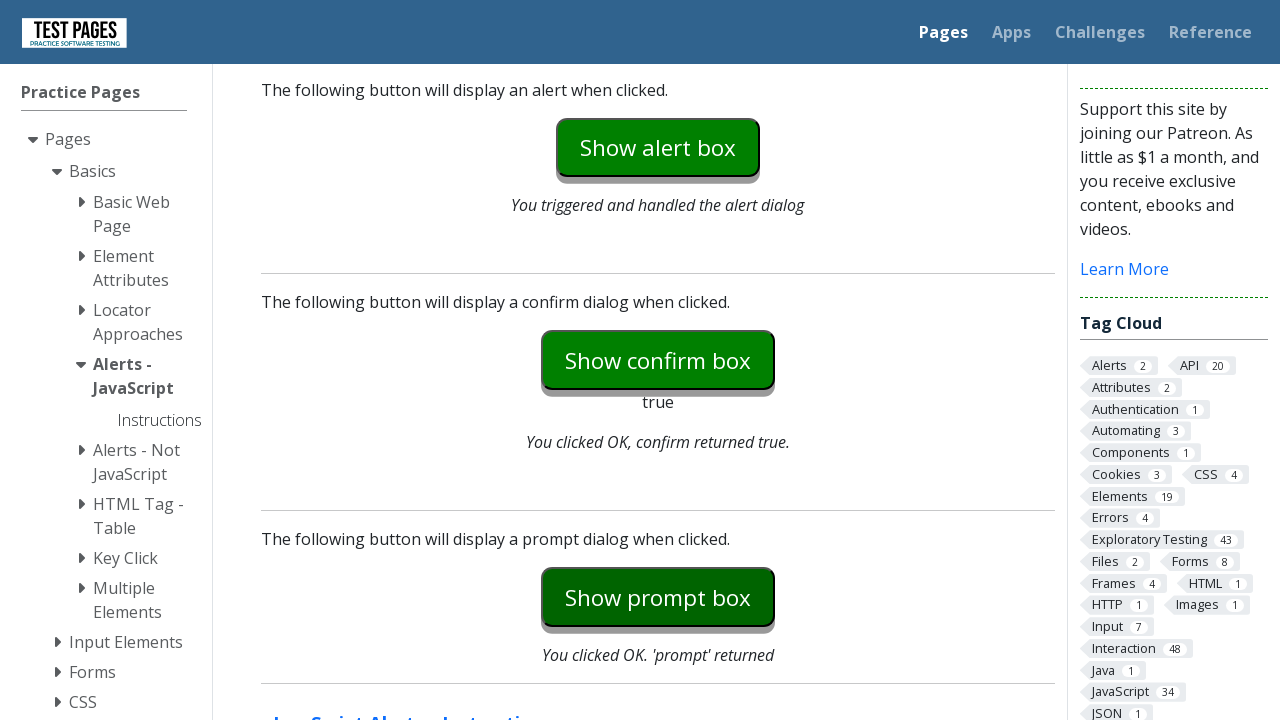

Set up handler to accept prompt dialog with text 'ABCDEF_1234567'
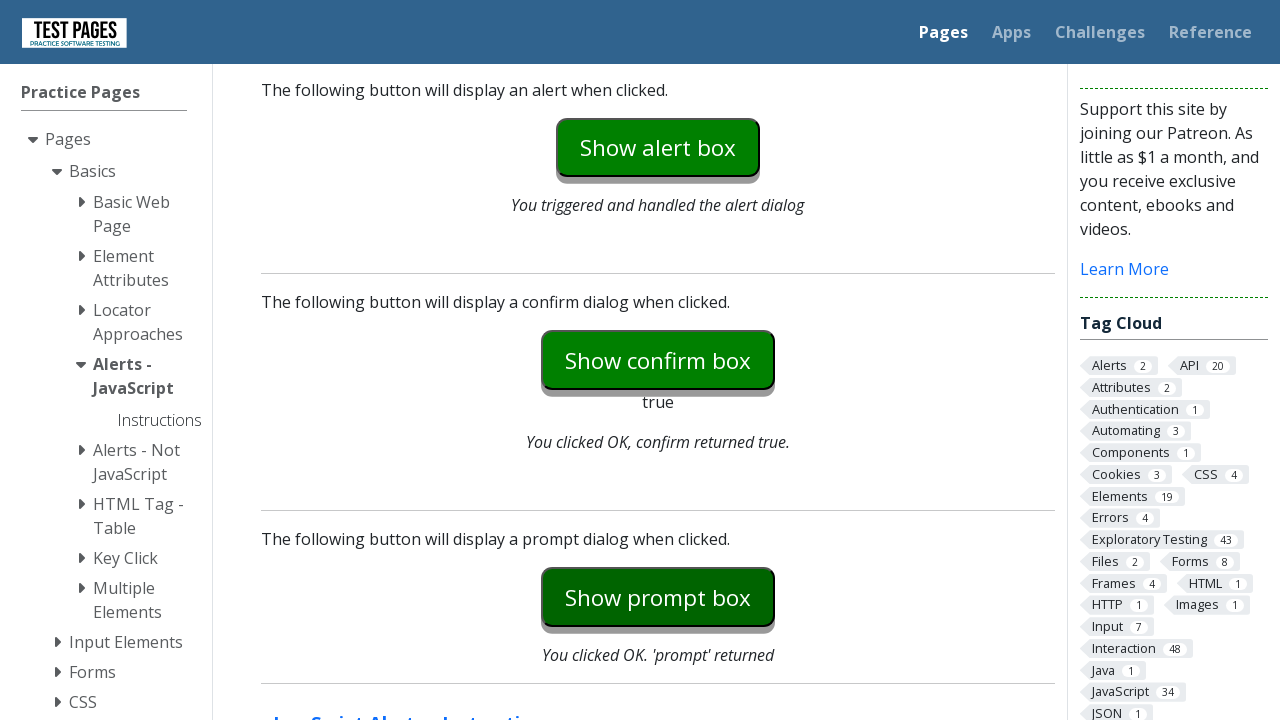

Waited 500ms for UI update after accepting prompt dialog
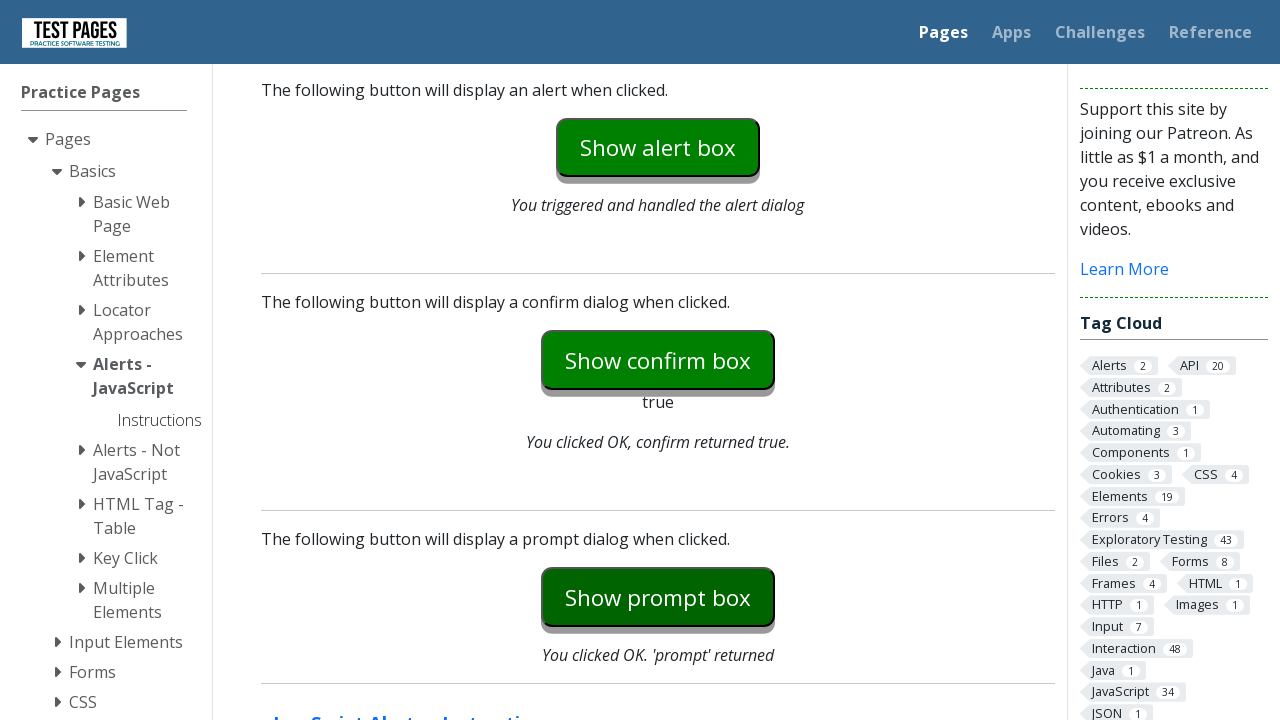

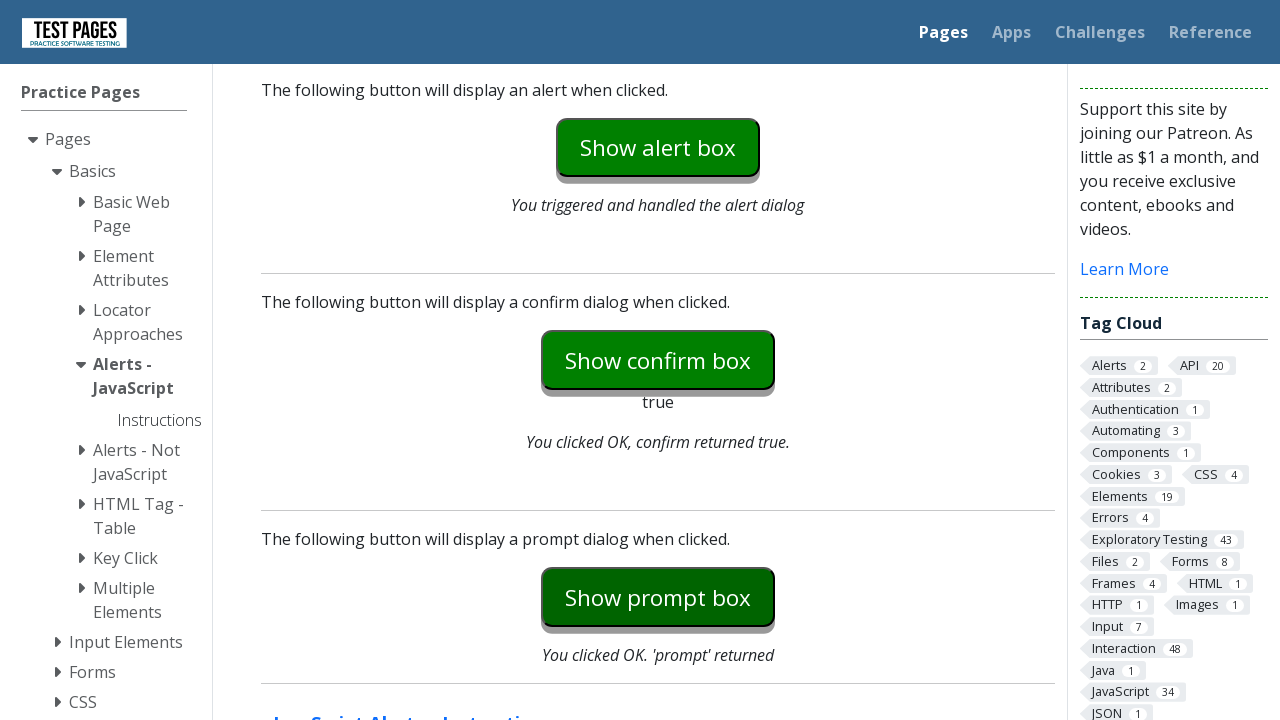